Tests window handling by clicking a link that opens a new tab, switching to the new tab, and verifying the new tab's title is "New Window"

Starting URL: https://the-internet.herokuapp.com/windows

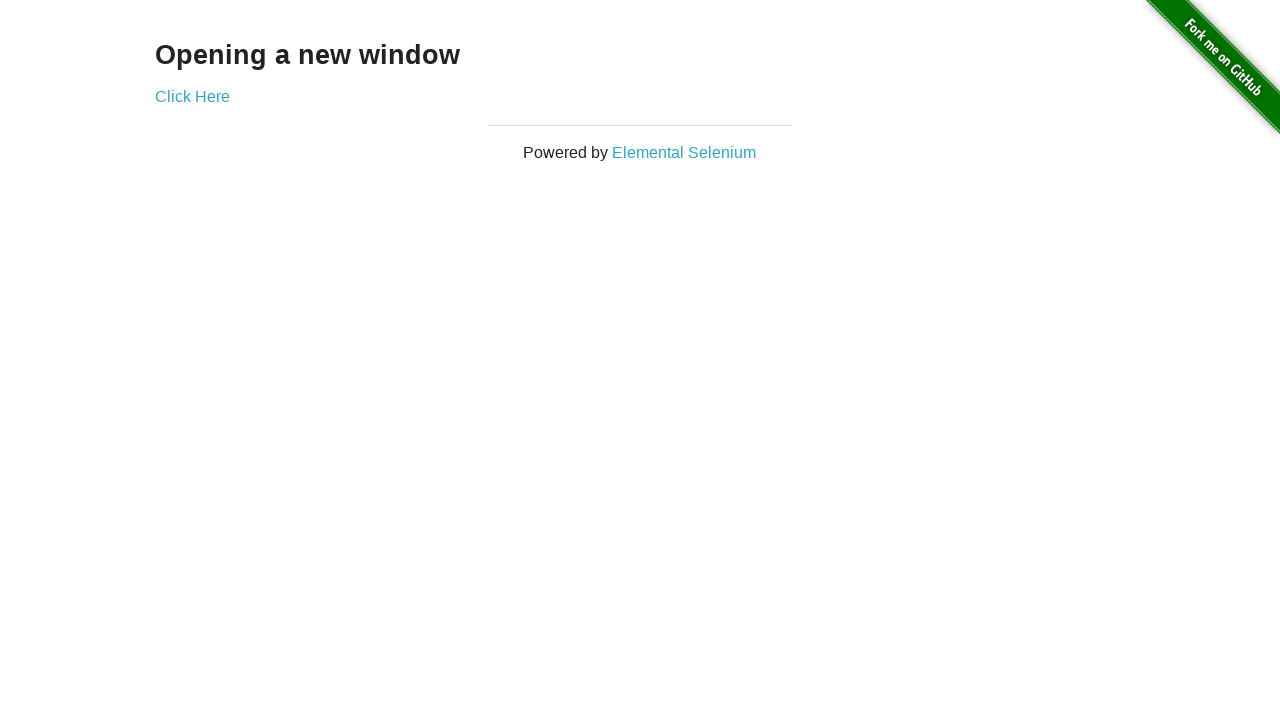

Clicked 'Click Here' link to open new tab at (192, 96) on text=Click Here
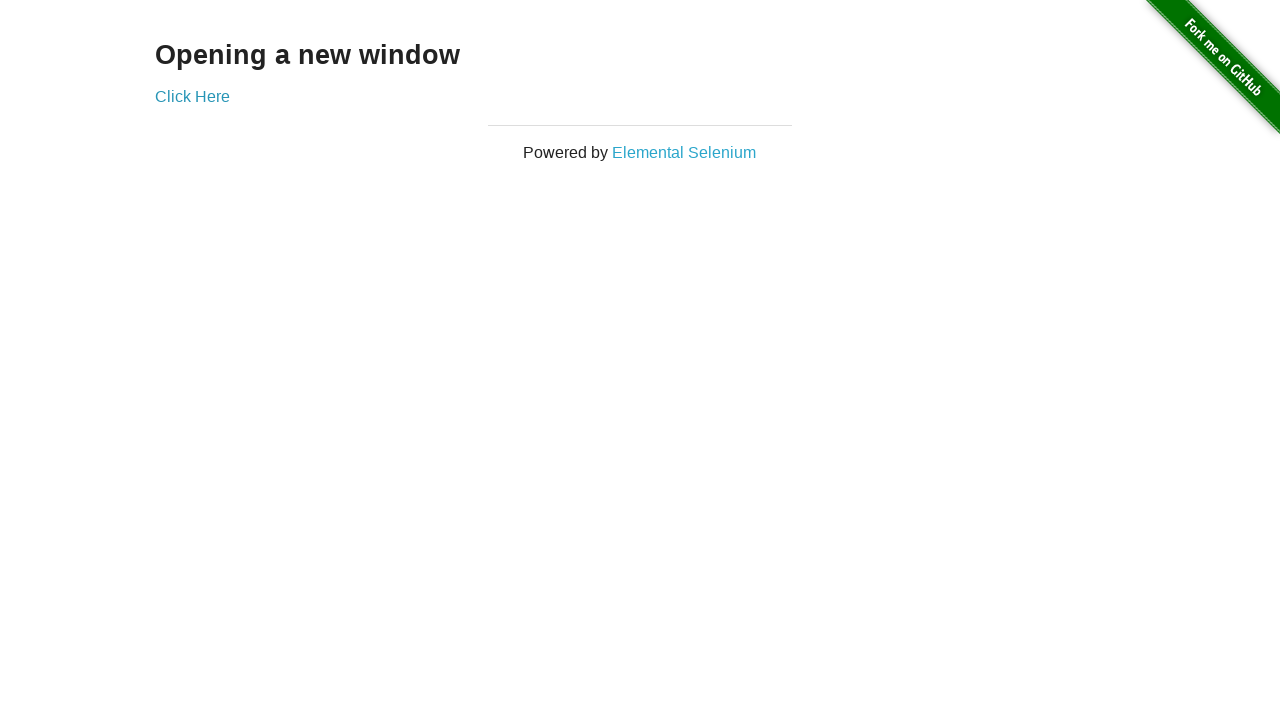

Captured new tab/page object
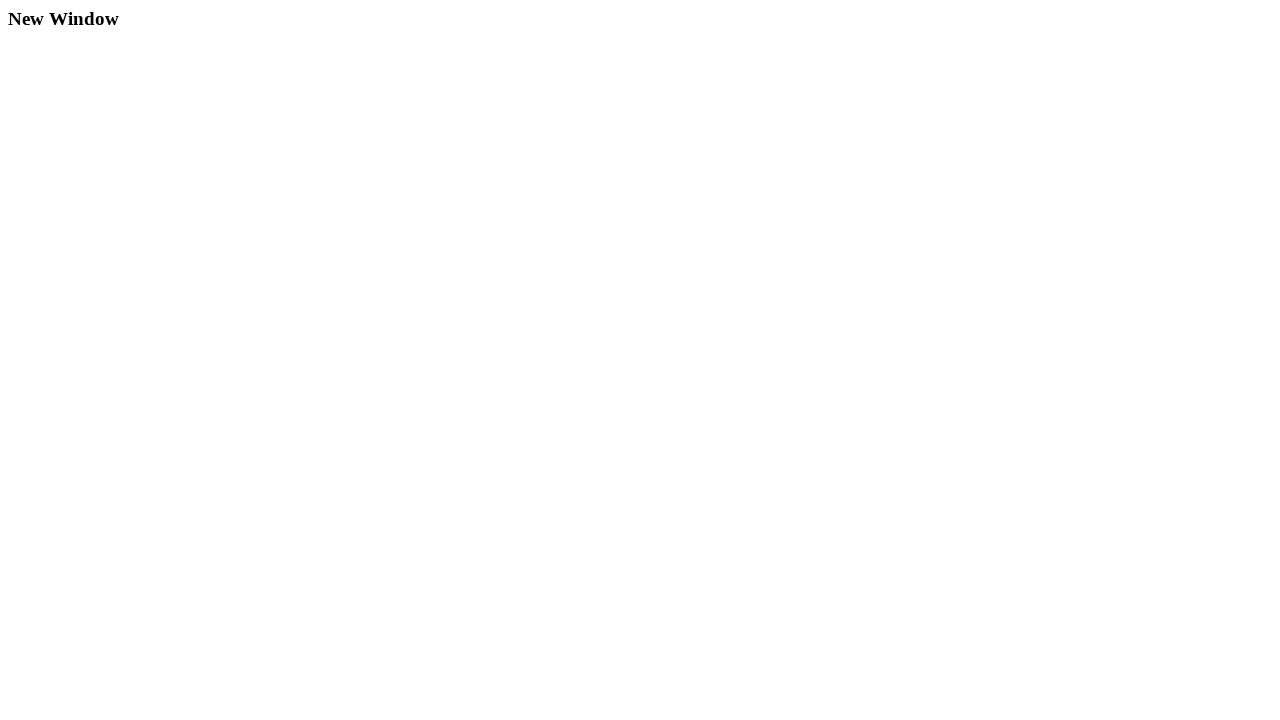

New page loaded successfully
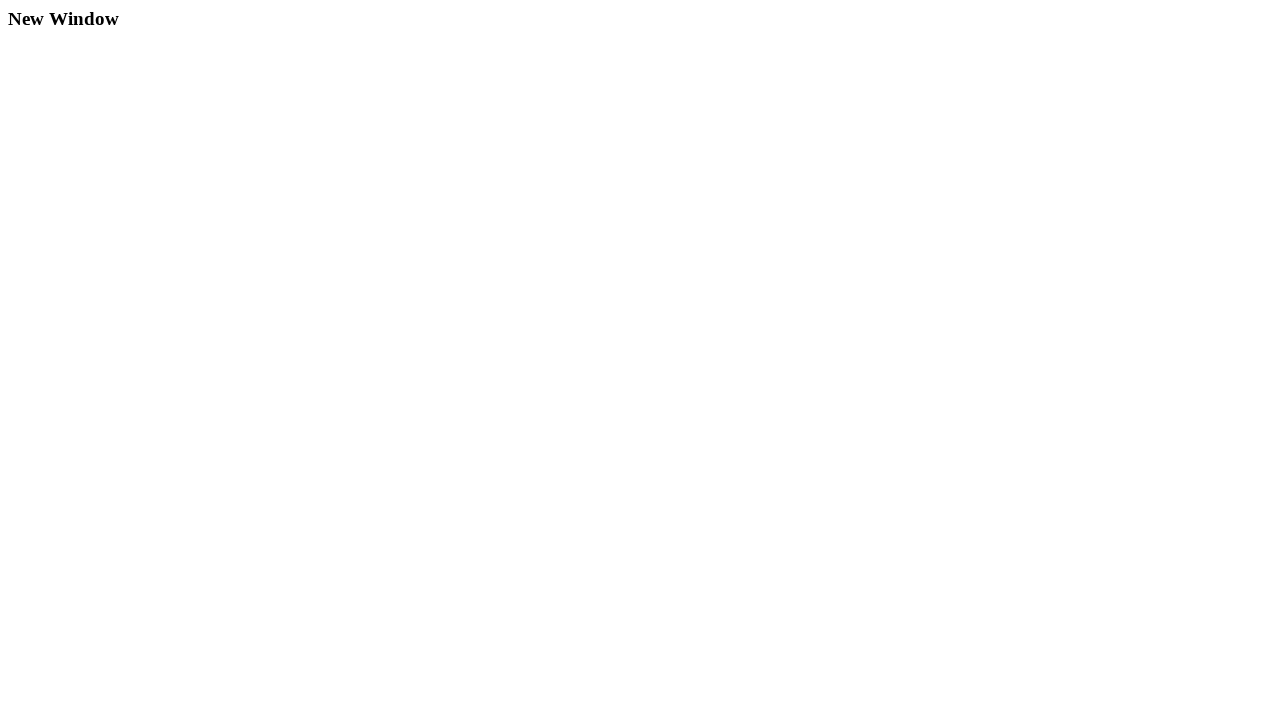

Verified new tab title is 'New Window'
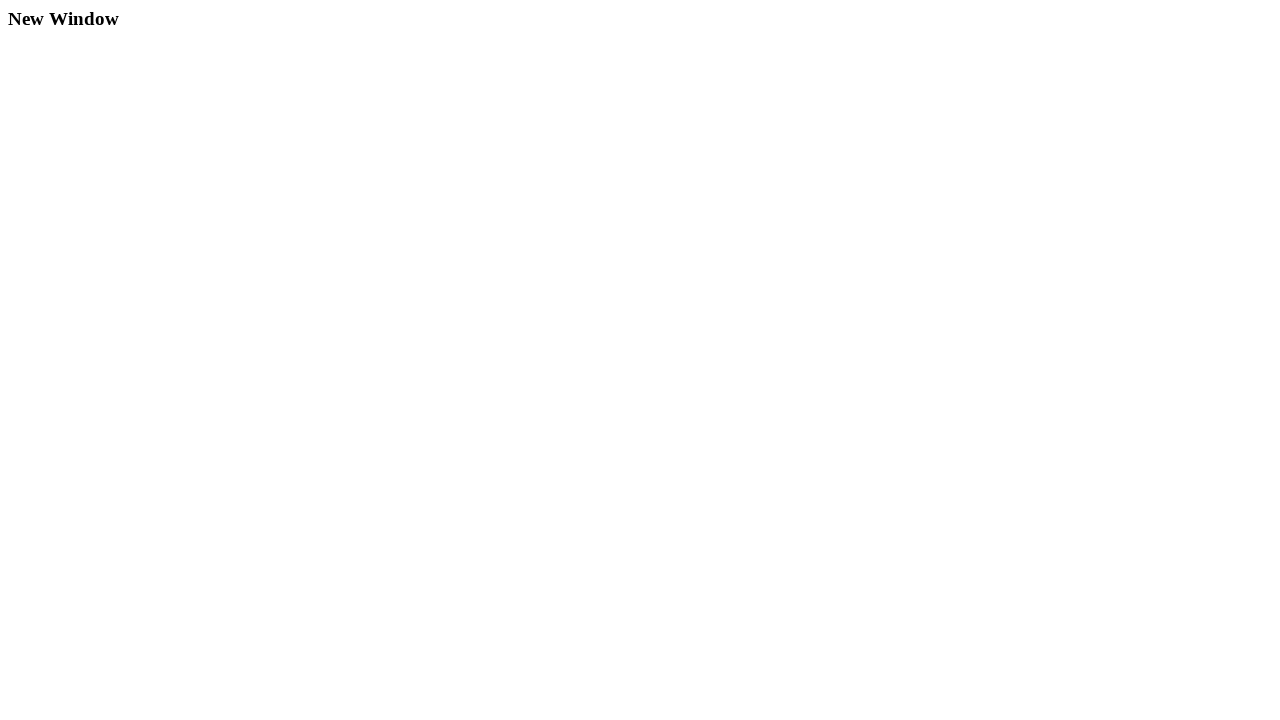

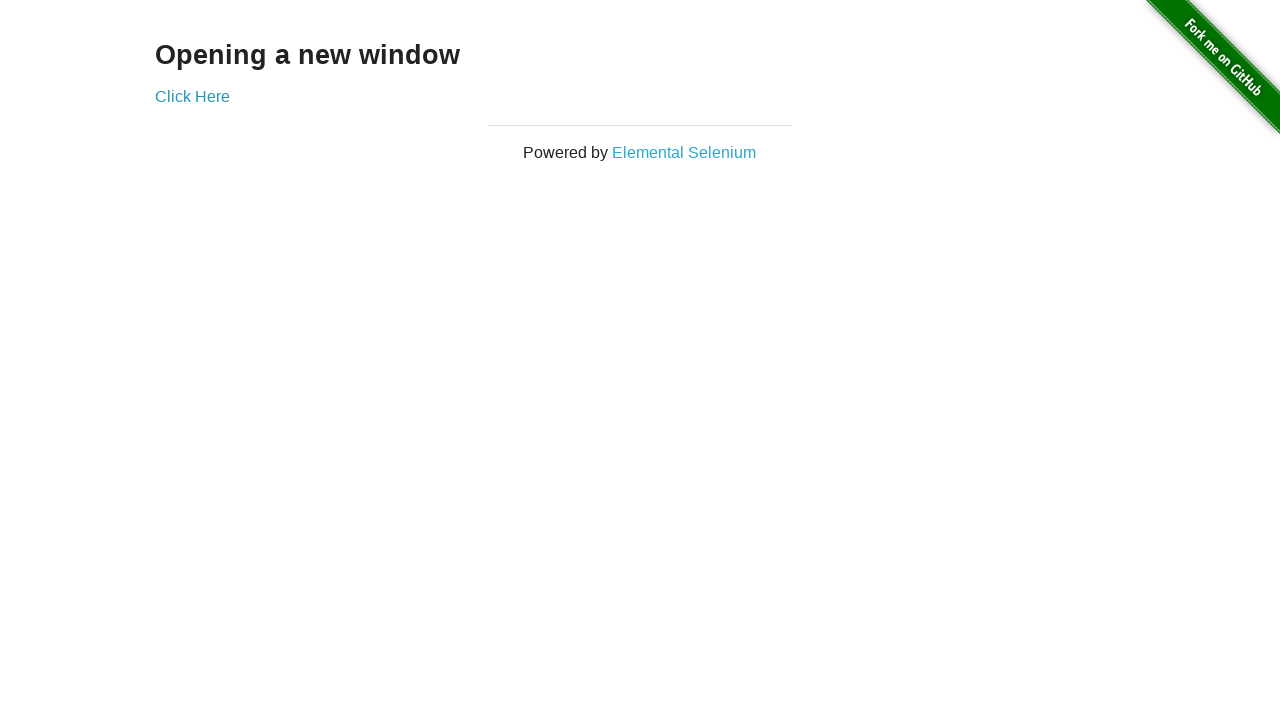